Navigates to the Formy project form page and verifies the page loads correctly

Starting URL: https://formy-project.herokuapp.com/form

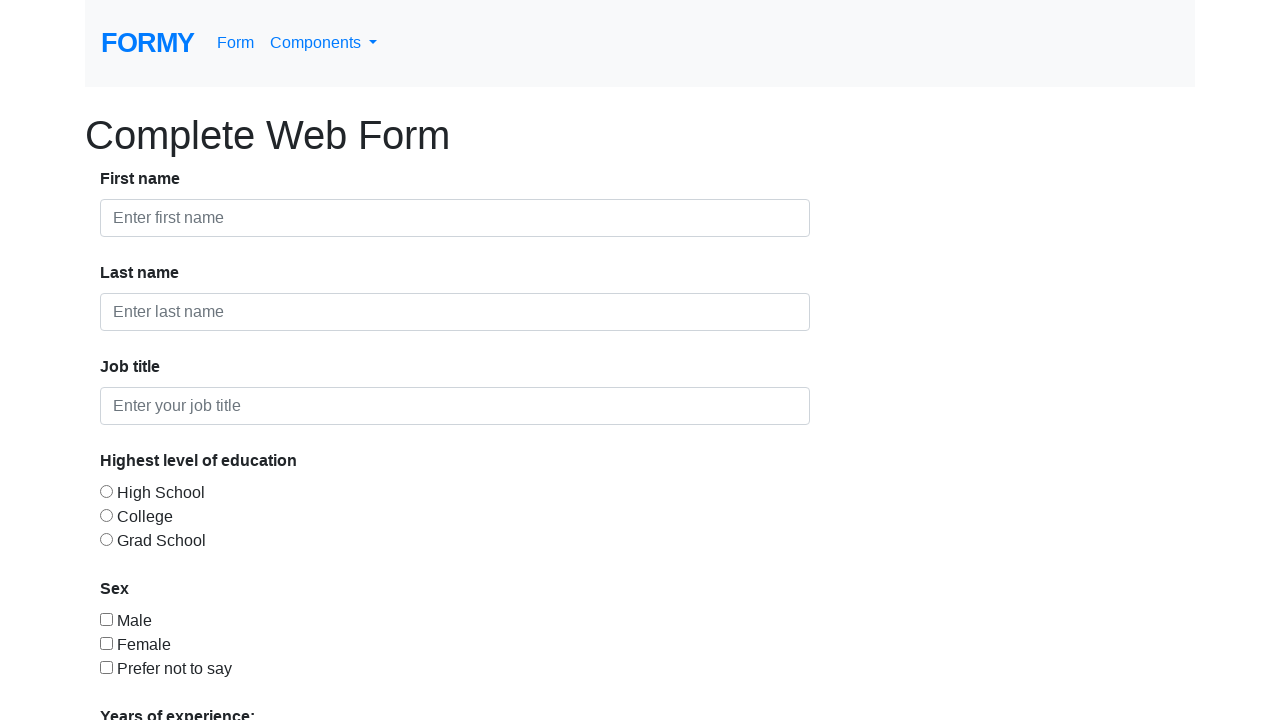

Navigated to Formy project form page at https://formy-project.herokuapp.com/form
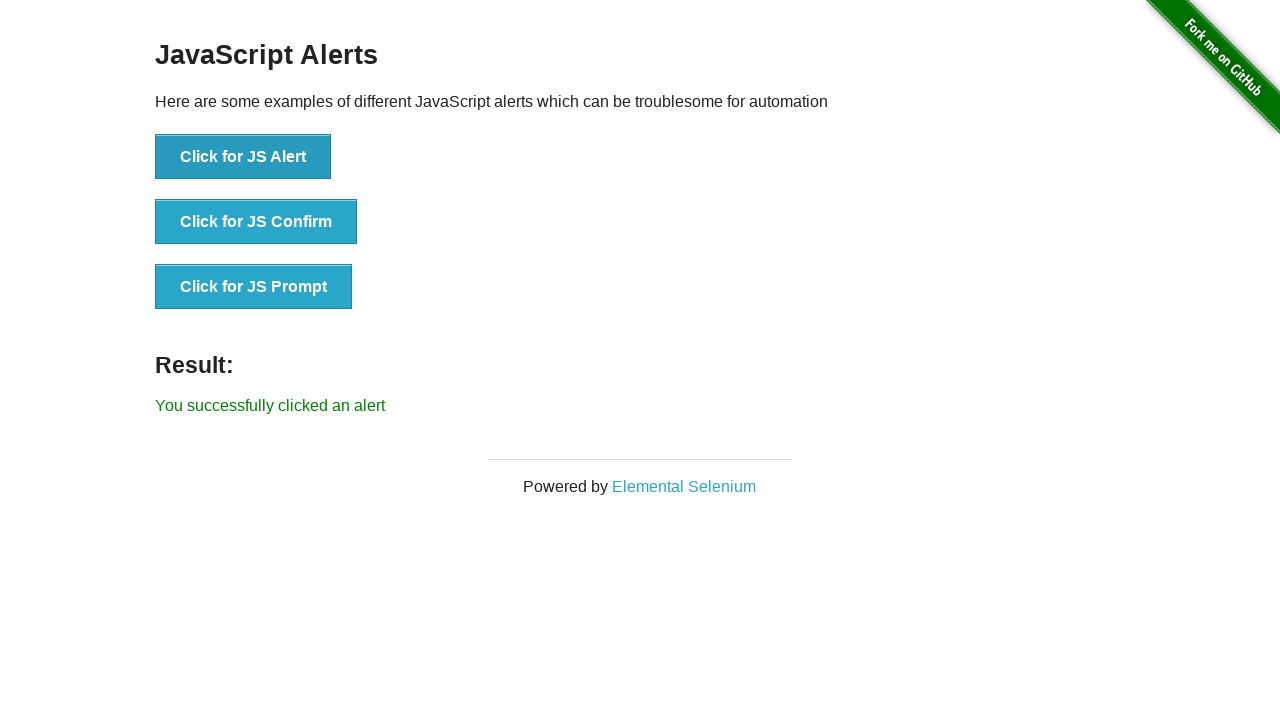

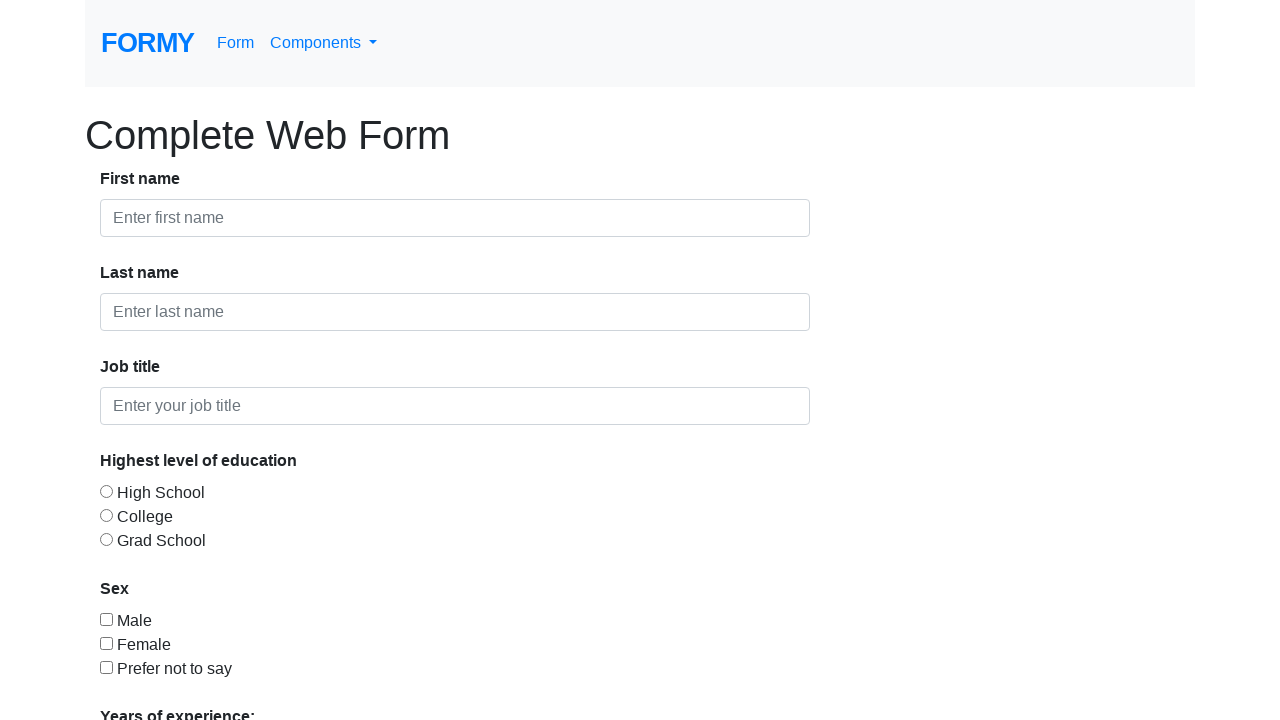